Tests interaction with a challenging DOM by clicking multiple buttons and iterating through table rows to click edit and delete links

Starting URL: https://the-internet.herokuapp.com/challenging_dom

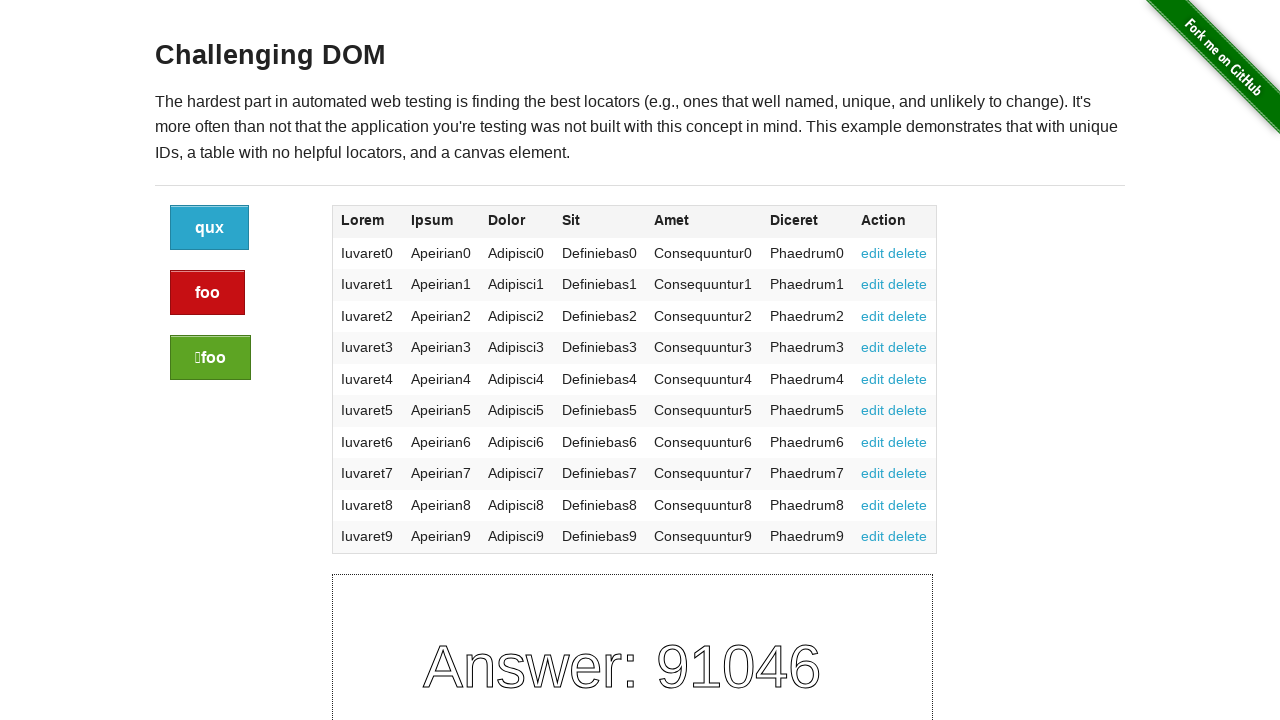

Clicked first main button at (210, 228) on xpath=/html/body/div[2]/div/div/div/div/div[1]/a[1]
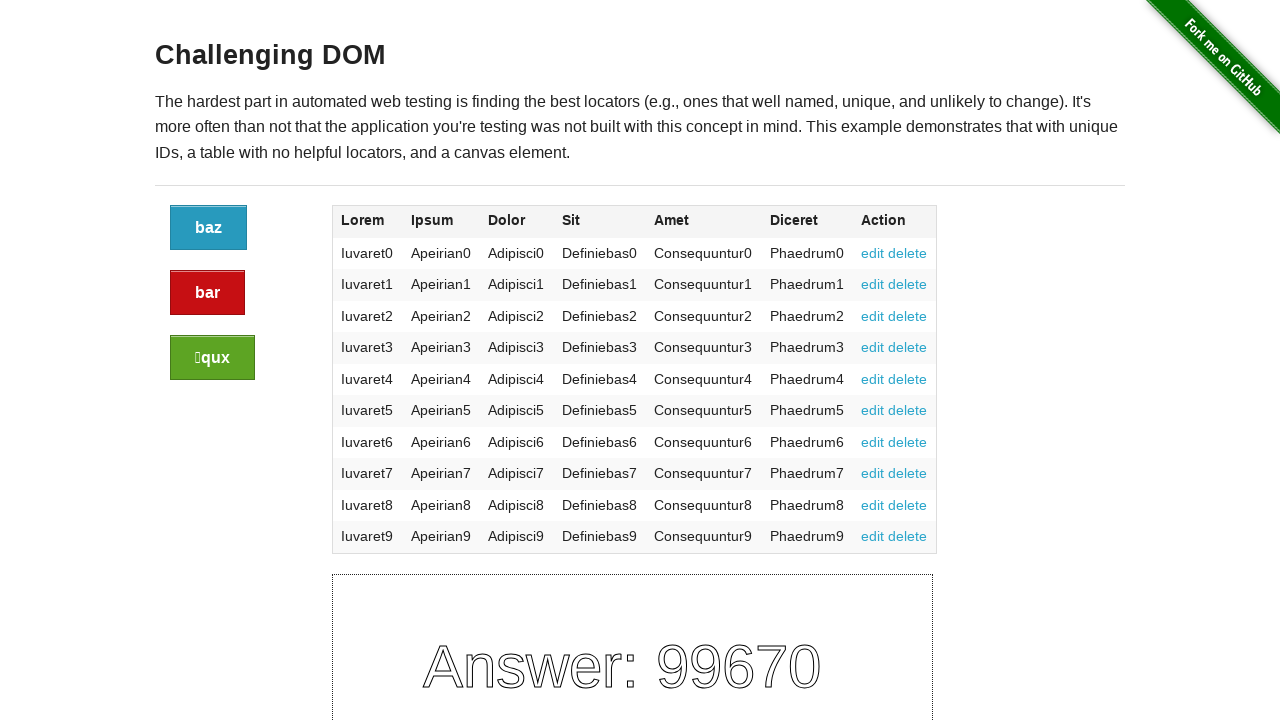

Clicked second main button at (208, 293) on xpath=/html/body/div[2]/div/div/div/div/div[1]/a[2]
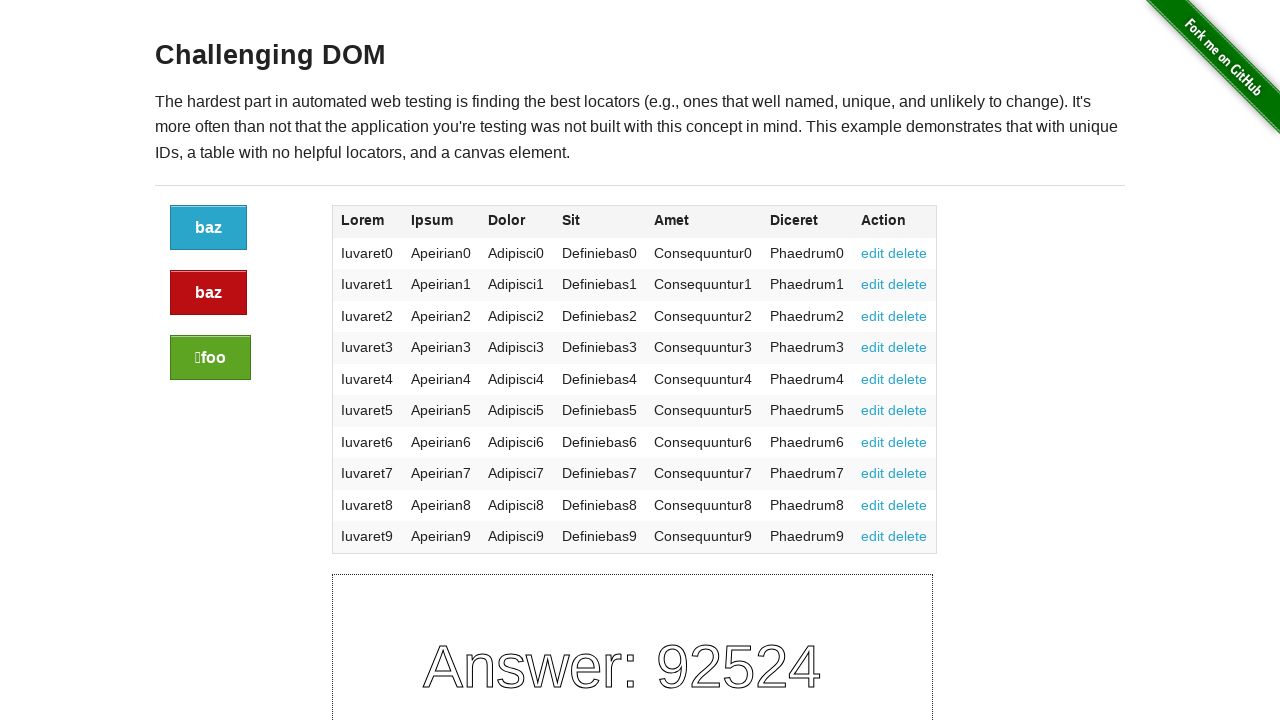

Clicked third main button at (210, 358) on xpath=/html/body/div[2]/div/div/div/div/div[1]/a[3]
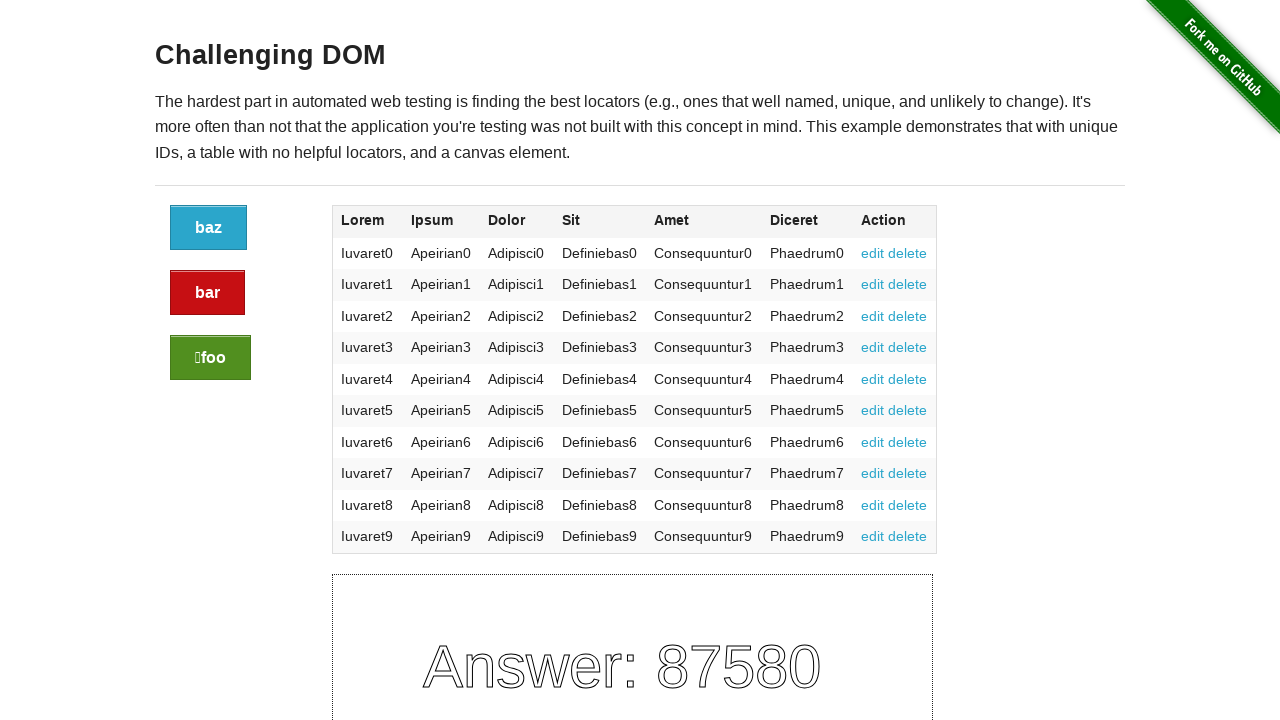

Clicked edit link for row 1 at (873, 253) on tr:nth-child(1) > td:nth-child(7) > a:nth-child(1)
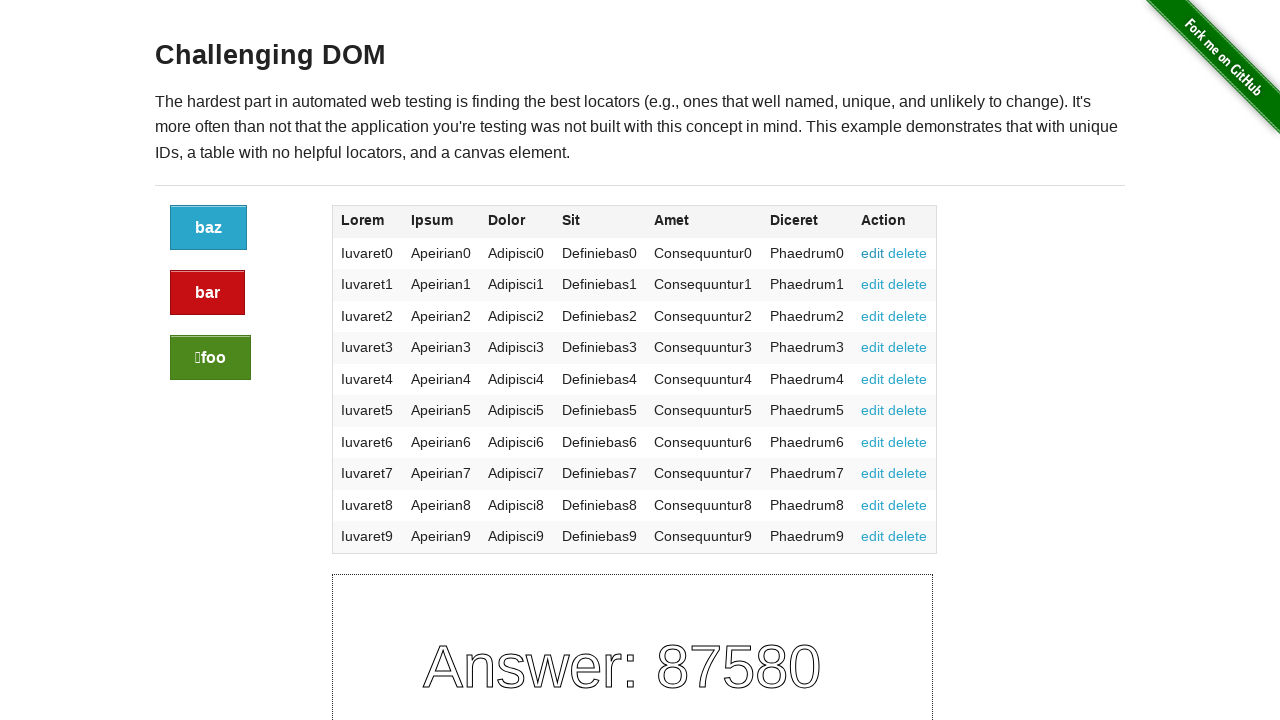

Clicked edit link for row 2 at (873, 284) on tr:nth-child(2) > td:nth-child(7) > a:nth-child(1)
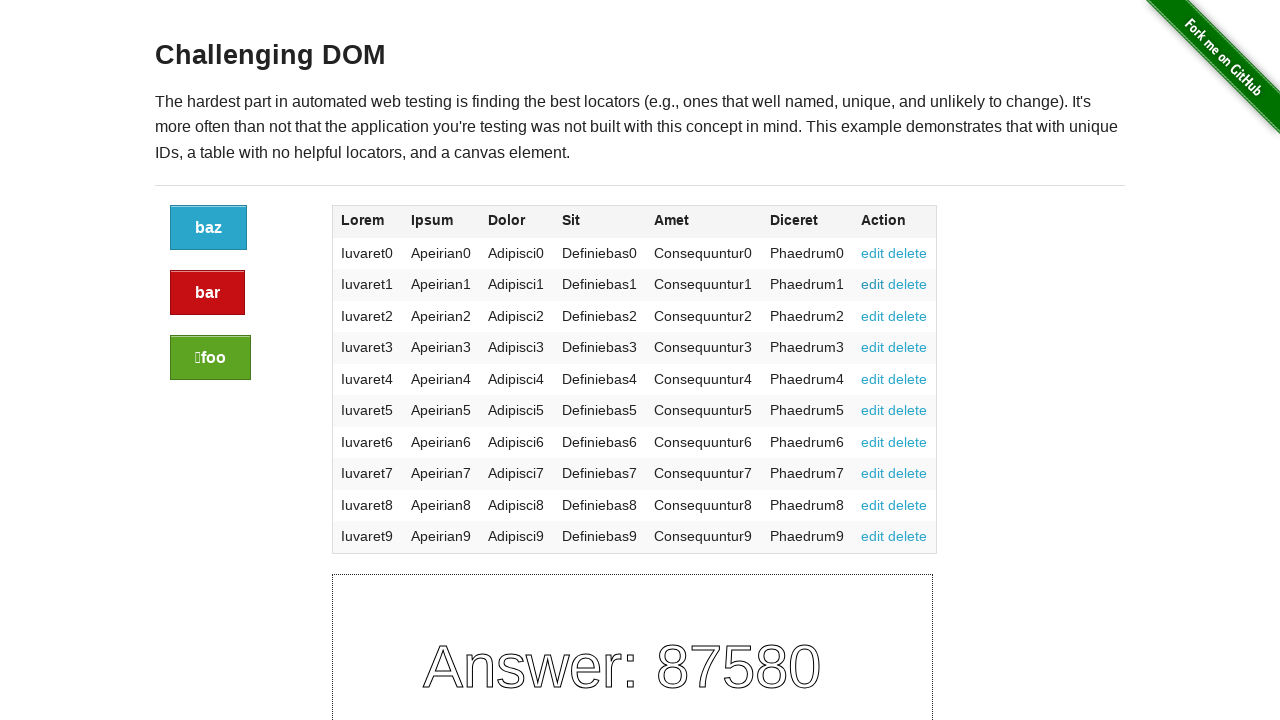

Clicked edit link for row 3 at (873, 316) on tr:nth-child(3) > td:nth-child(7) > a:nth-child(1)
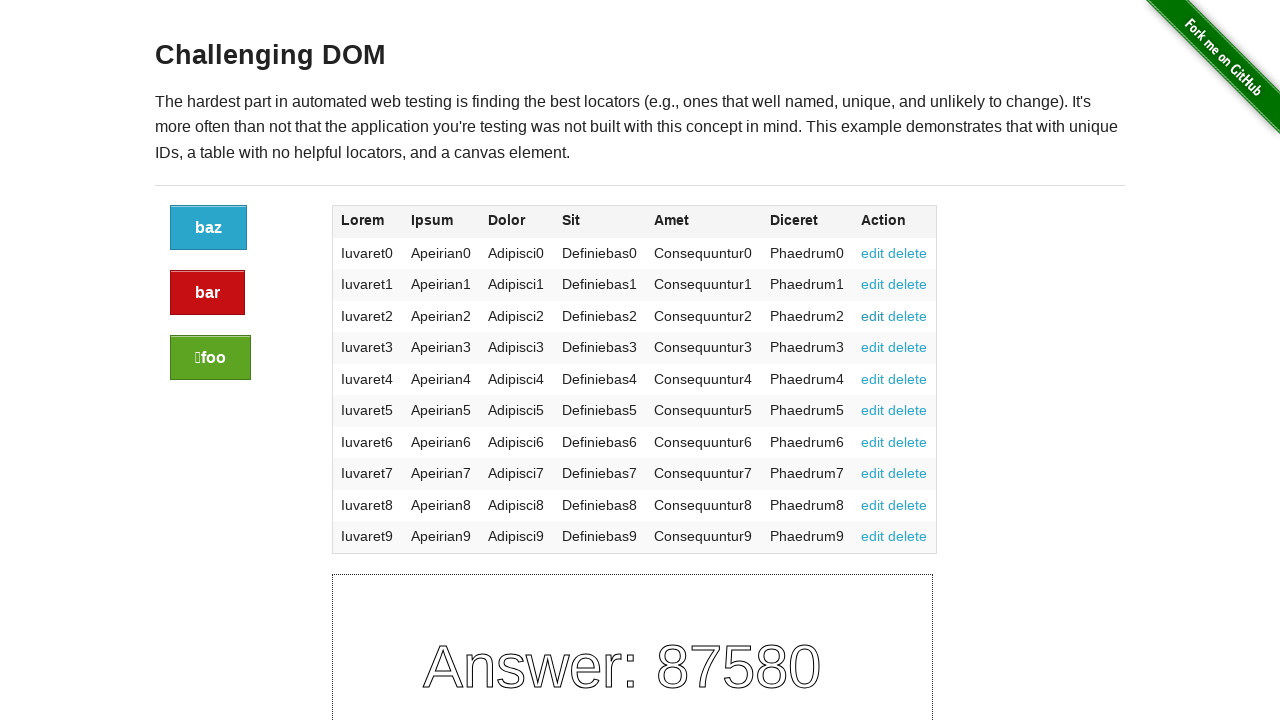

Clicked edit link for row 4 at (873, 347) on tr:nth-child(4) > td:nth-child(7) > a:nth-child(1)
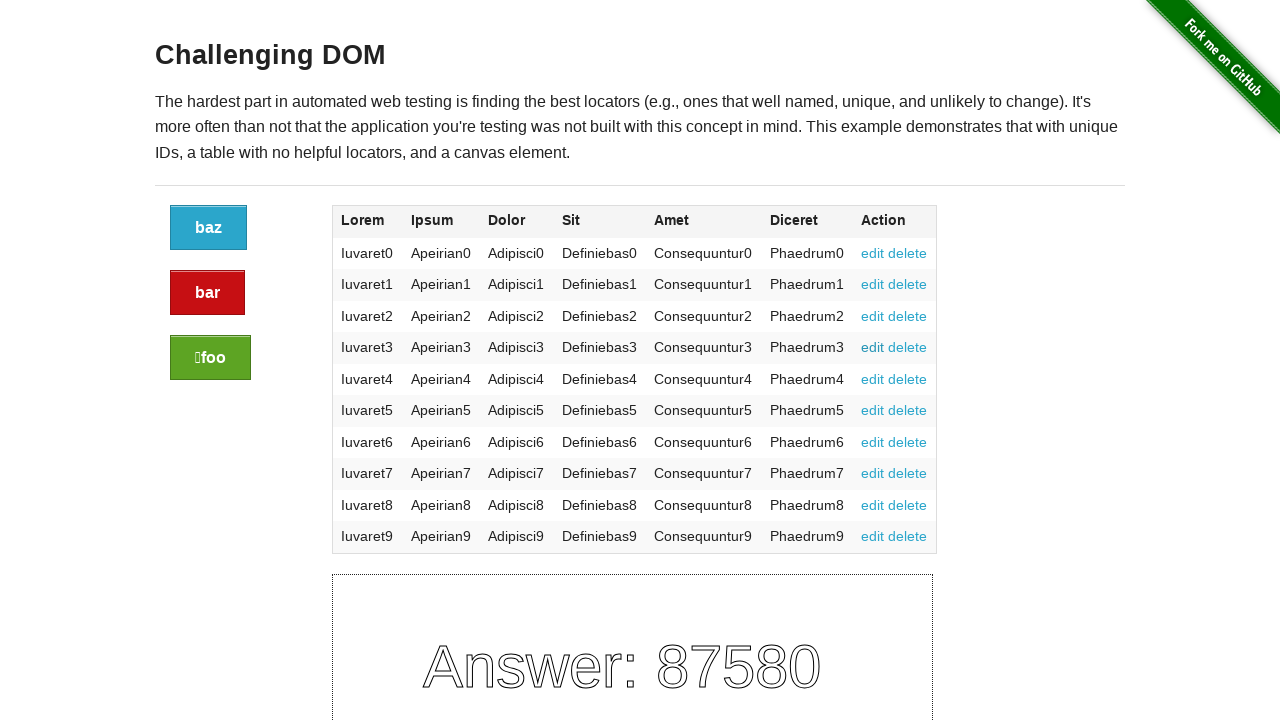

Clicked edit link for row 5 at (873, 379) on tr:nth-child(5) > td:nth-child(7) > a:nth-child(1)
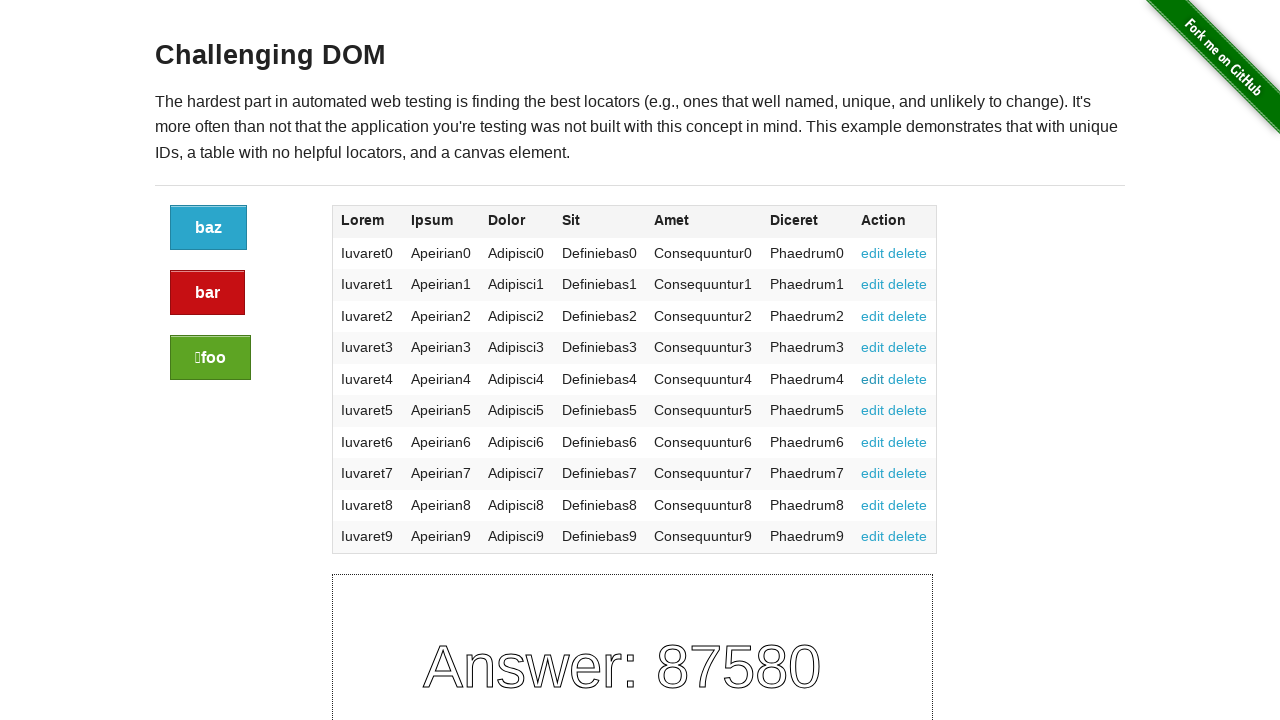

Clicked edit link for row 6 at (873, 410) on tr:nth-child(6) > td:nth-child(7) > a:nth-child(1)
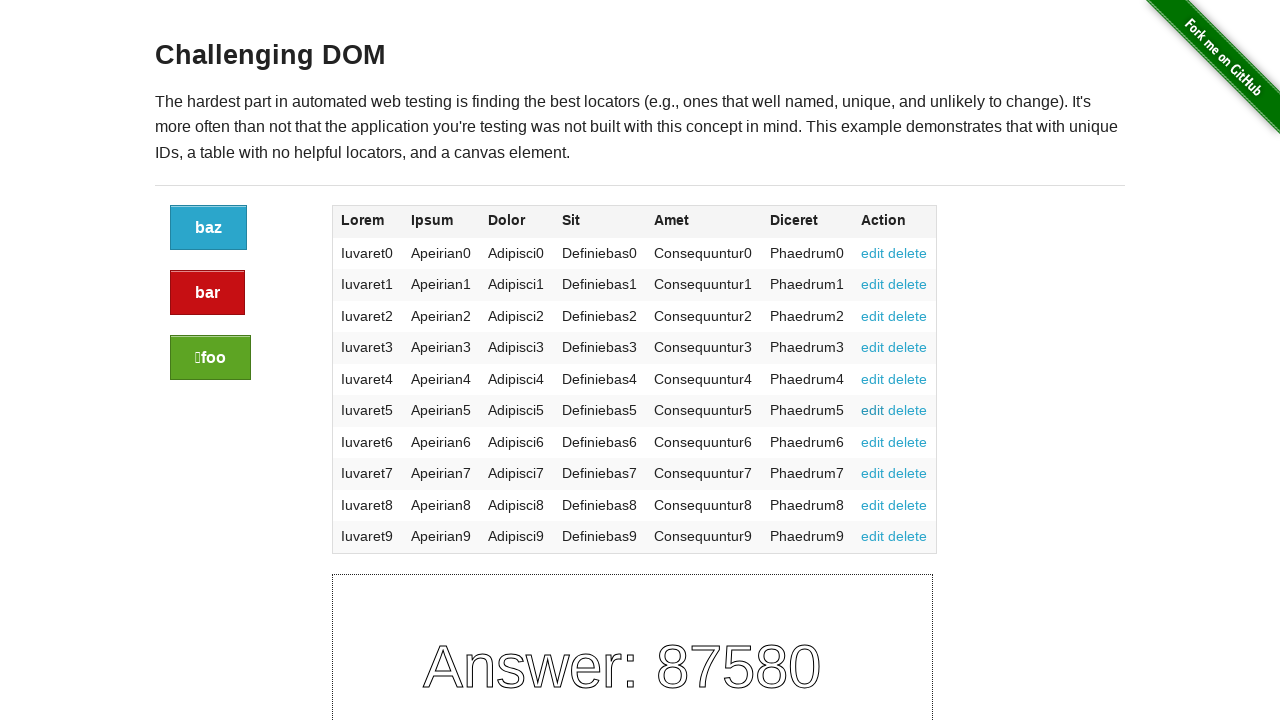

Clicked edit link for row 7 at (873, 442) on tr:nth-child(7) > td:nth-child(7) > a:nth-child(1)
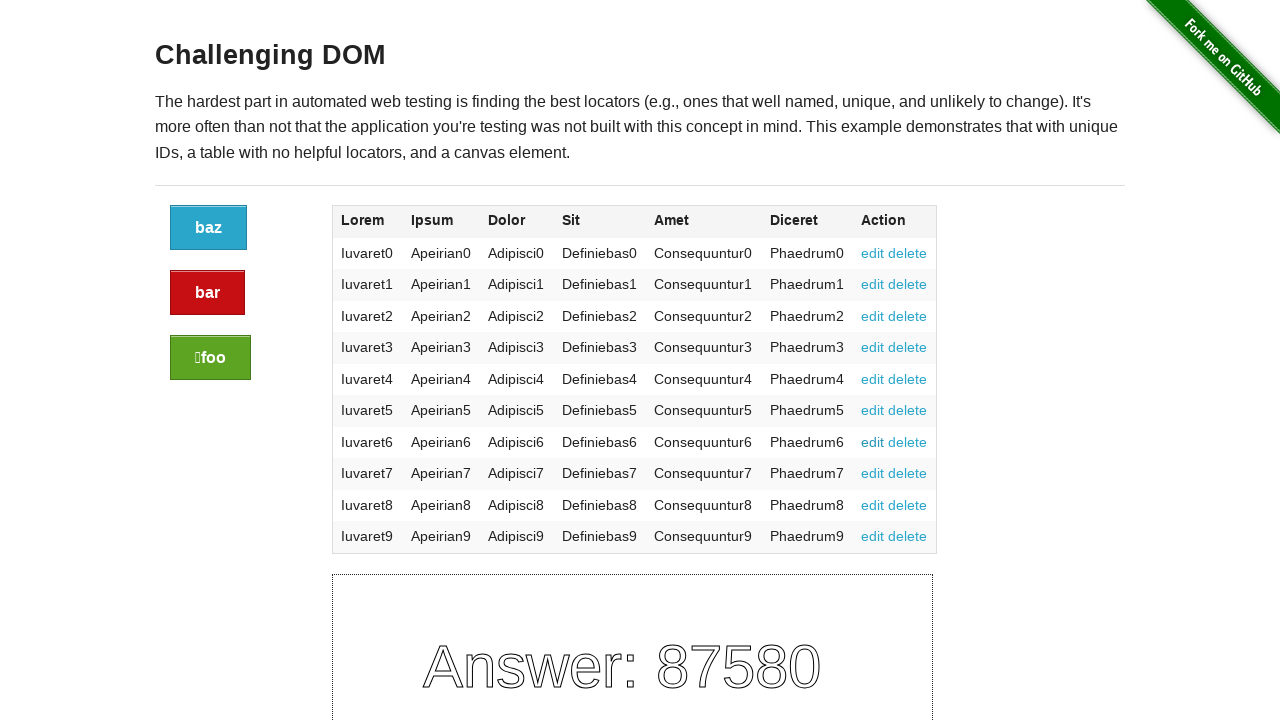

Clicked edit link for row 8 at (873, 473) on tr:nth-child(8) > td:nth-child(7) > a:nth-child(1)
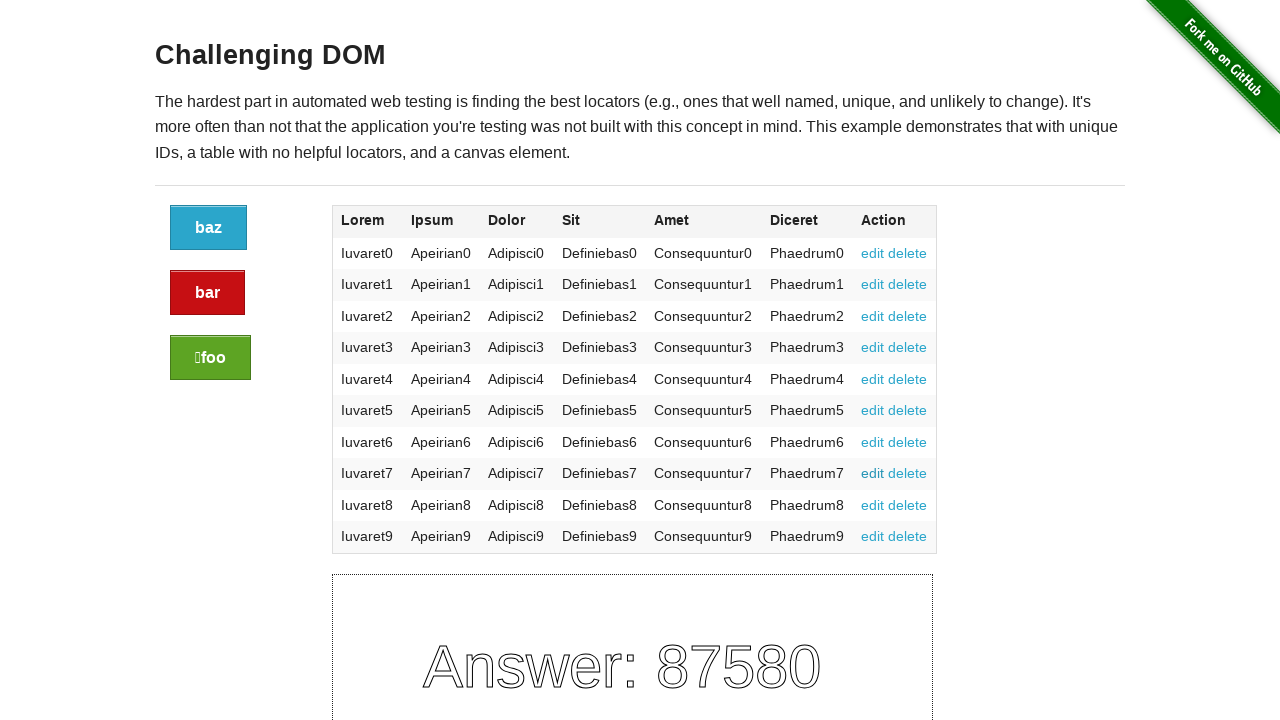

Clicked edit link for row 9 at (873, 505) on tr:nth-child(9) > td:nth-child(7) > a:nth-child(1)
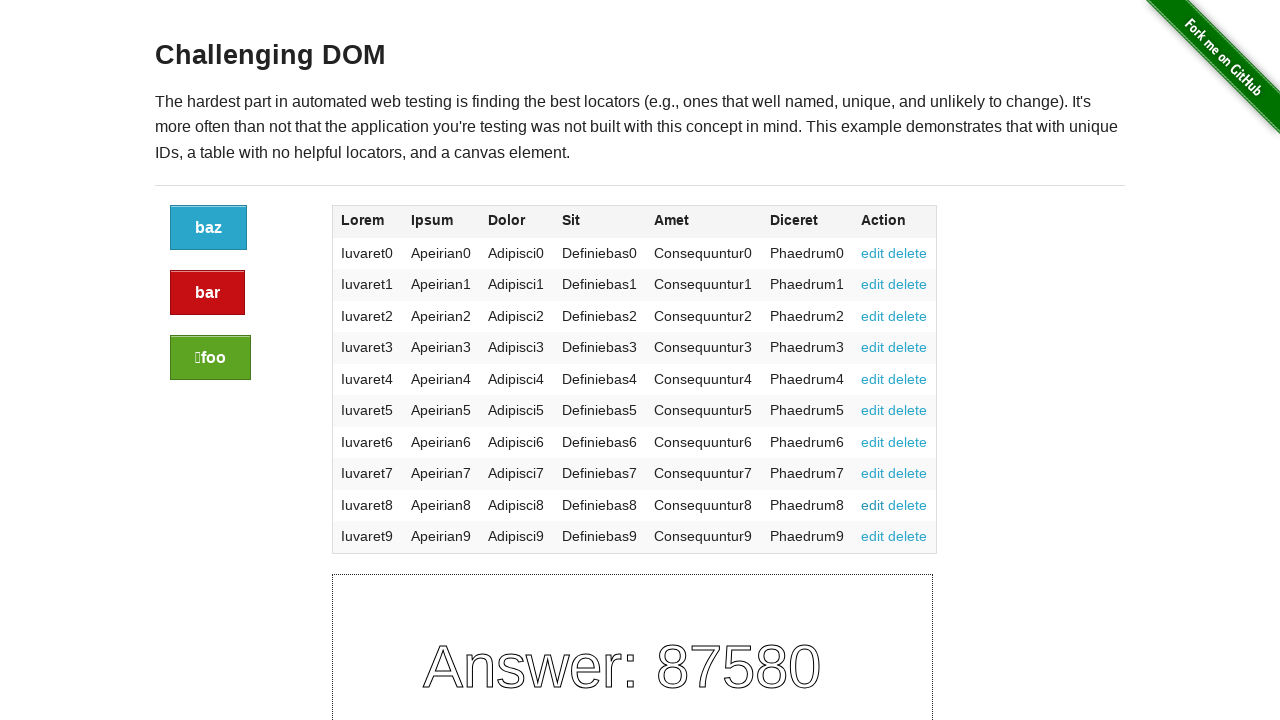

Clicked edit link for row 10 at (873, 536) on tr:nth-child(10) > td:nth-child(7) > a:nth-child(1)
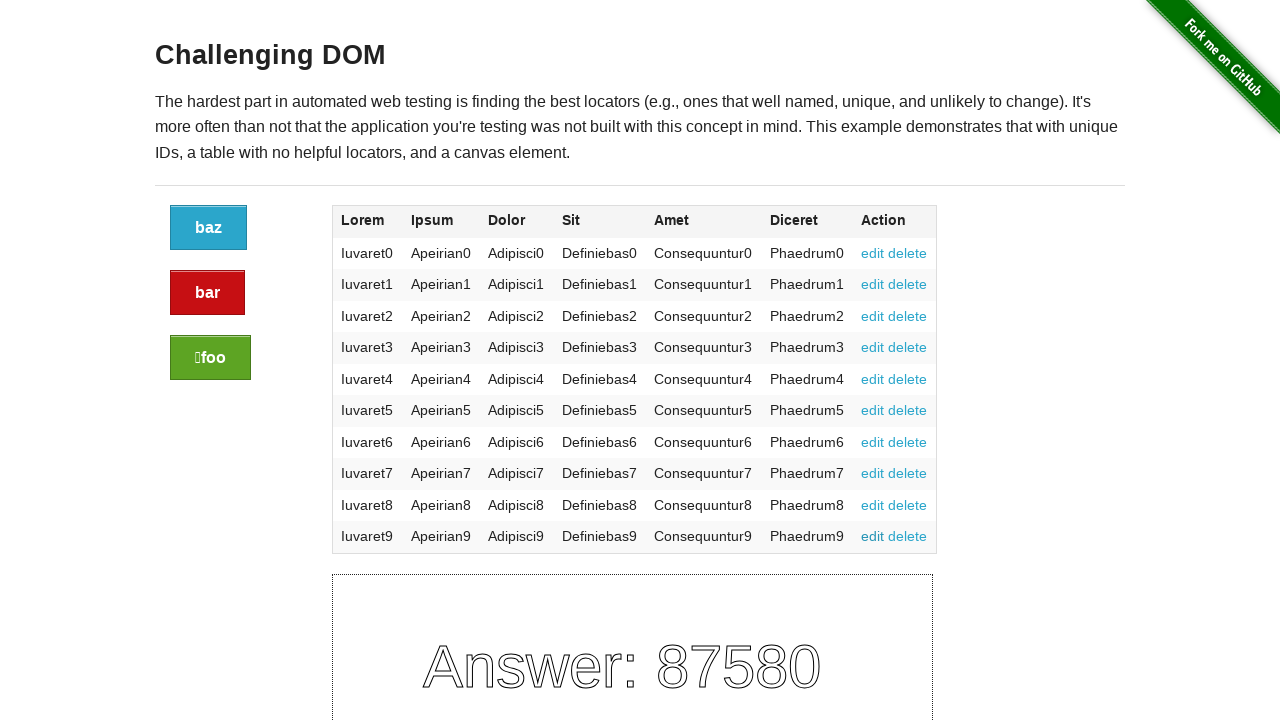

Clicked delete link for row 1 at (908, 253) on tr:nth-child(1) > td:nth-child(7) > a:nth-child(2)
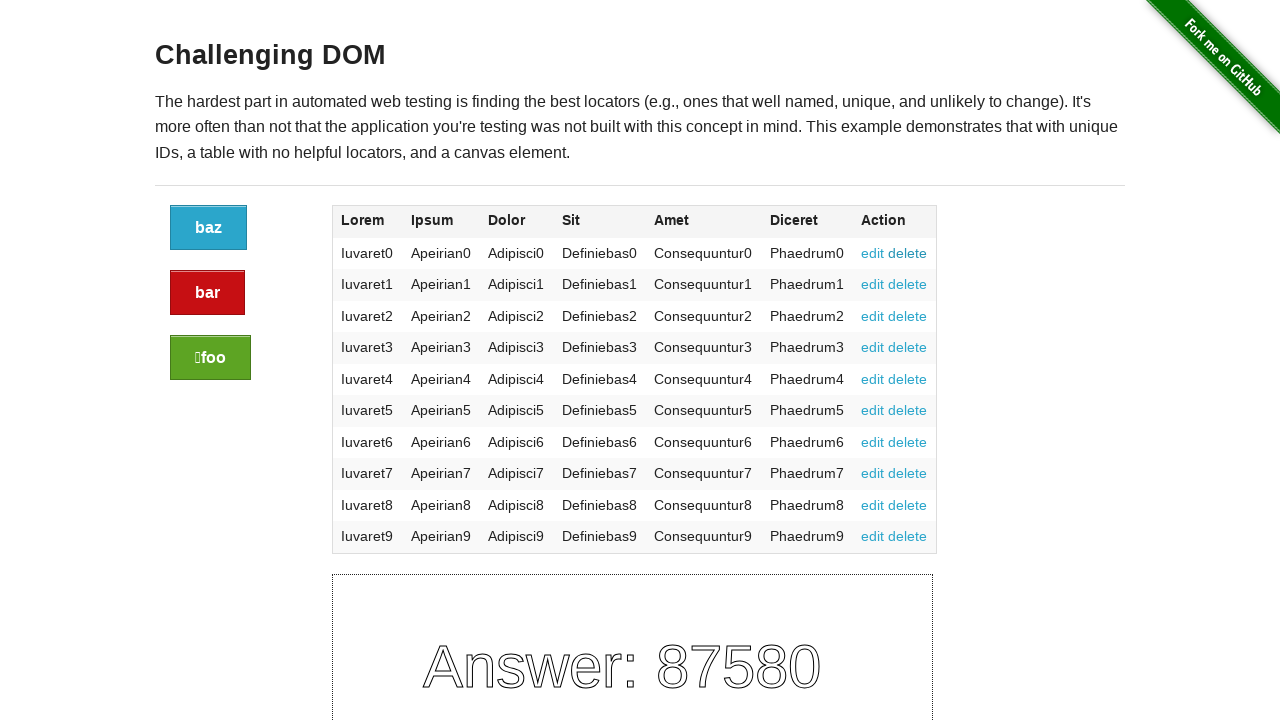

Clicked delete link for row 2 at (908, 284) on tr:nth-child(2) > td:nth-child(7) > a:nth-child(2)
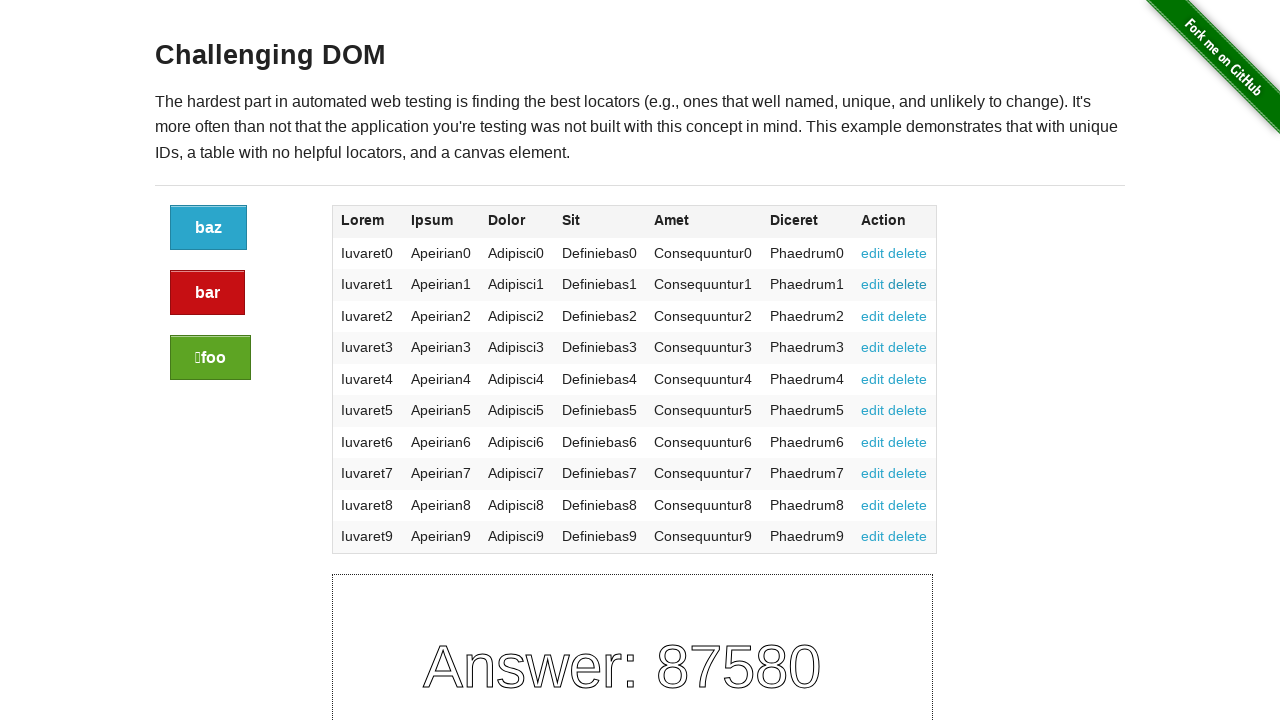

Clicked delete link for row 3 at (908, 316) on tr:nth-child(3) > td:nth-child(7) > a:nth-child(2)
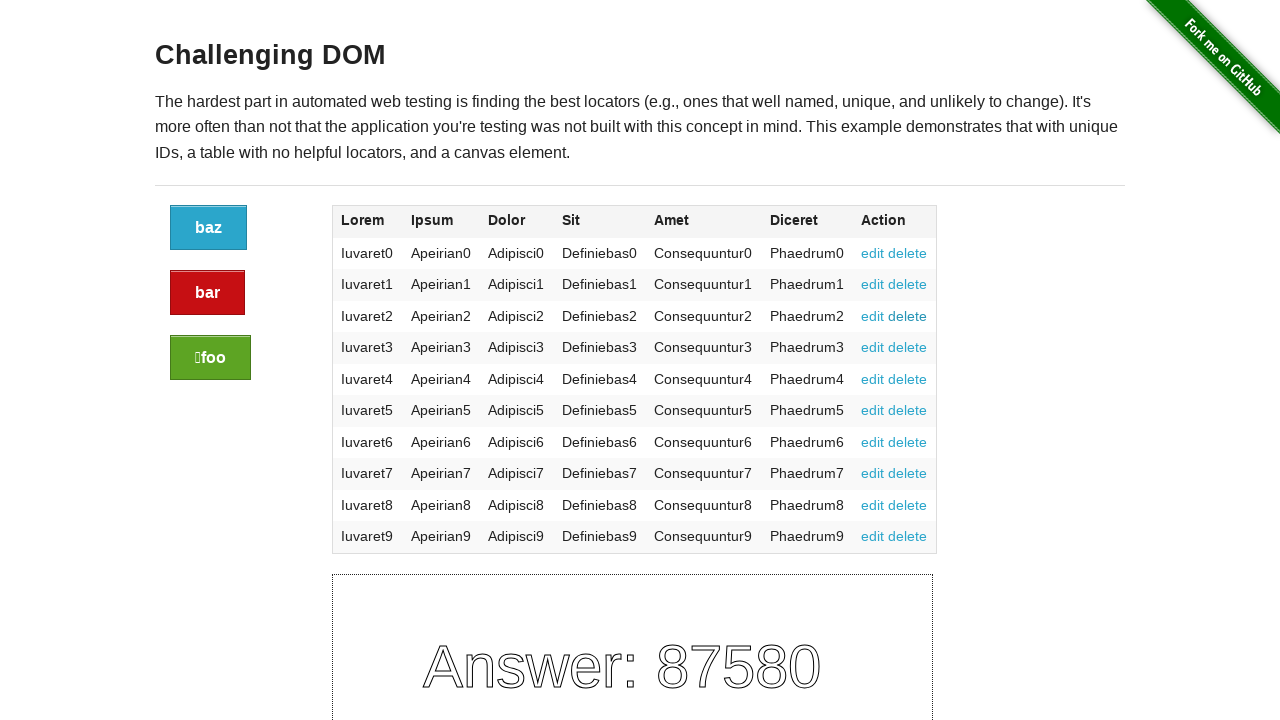

Clicked delete link for row 4 at (908, 347) on tr:nth-child(4) > td:nth-child(7) > a:nth-child(2)
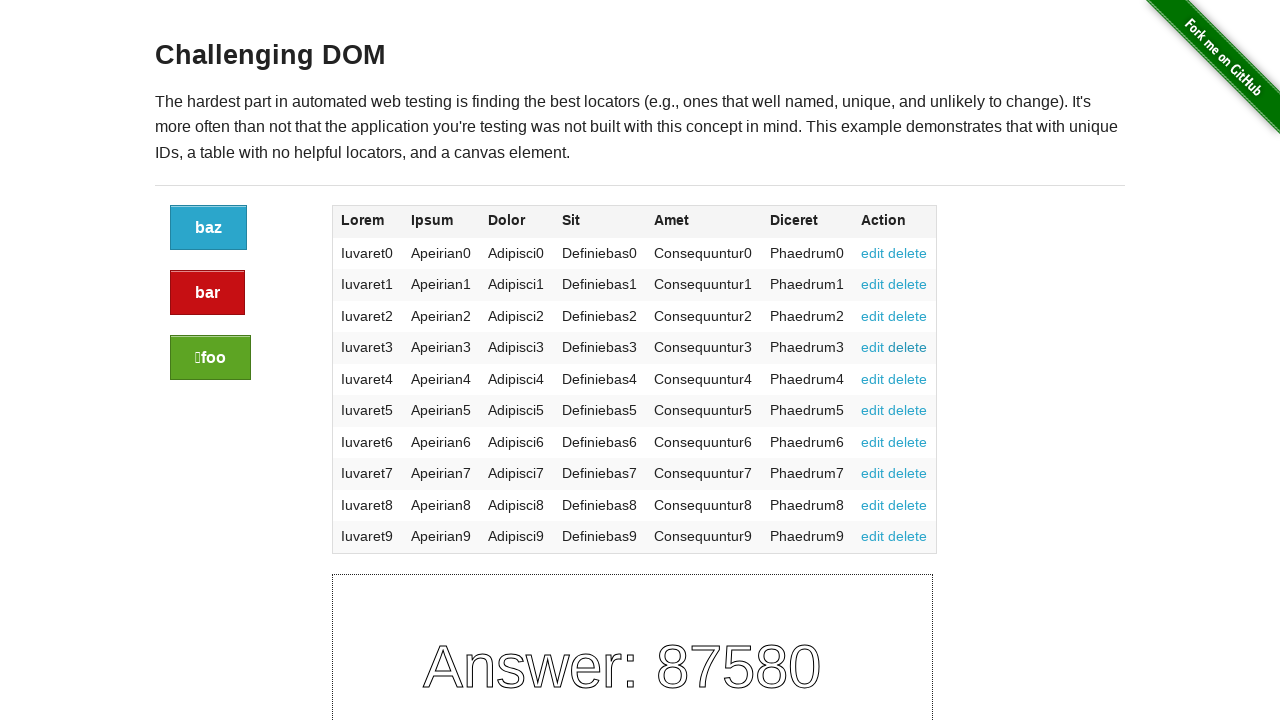

Clicked delete link for row 5 at (908, 379) on tr:nth-child(5) > td:nth-child(7) > a:nth-child(2)
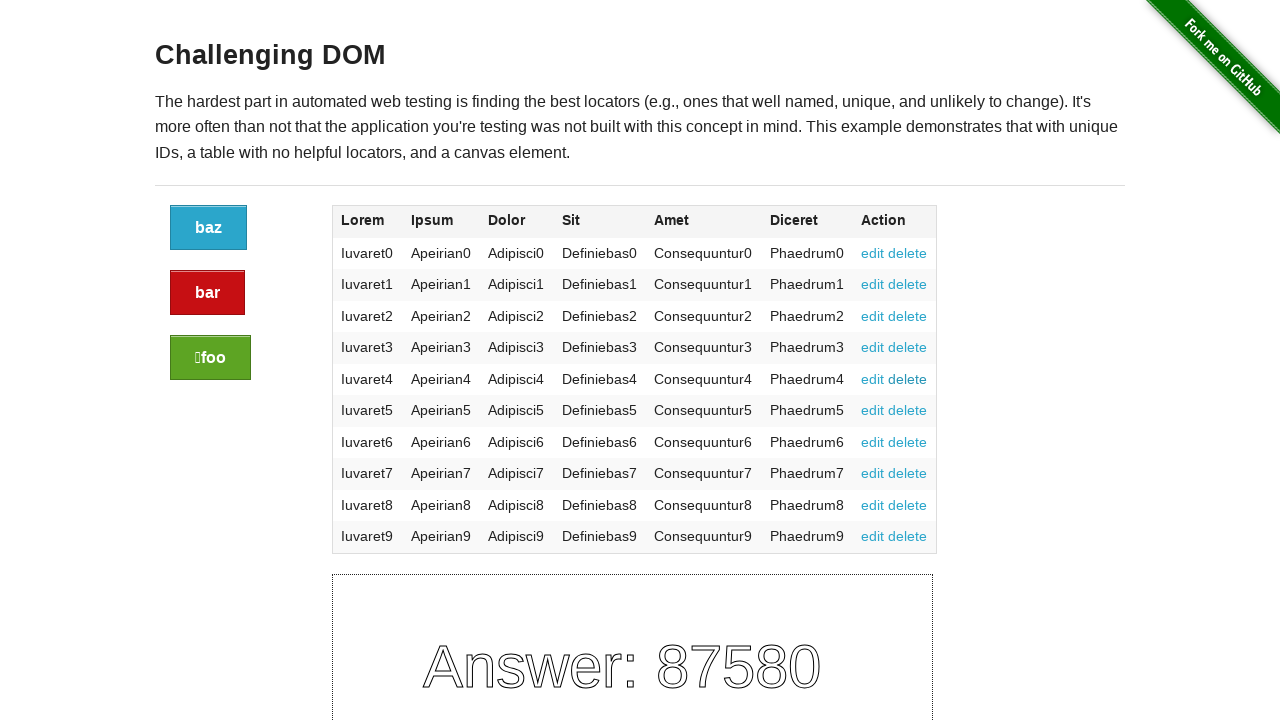

Clicked delete link for row 6 at (908, 410) on tr:nth-child(6) > td:nth-child(7) > a:nth-child(2)
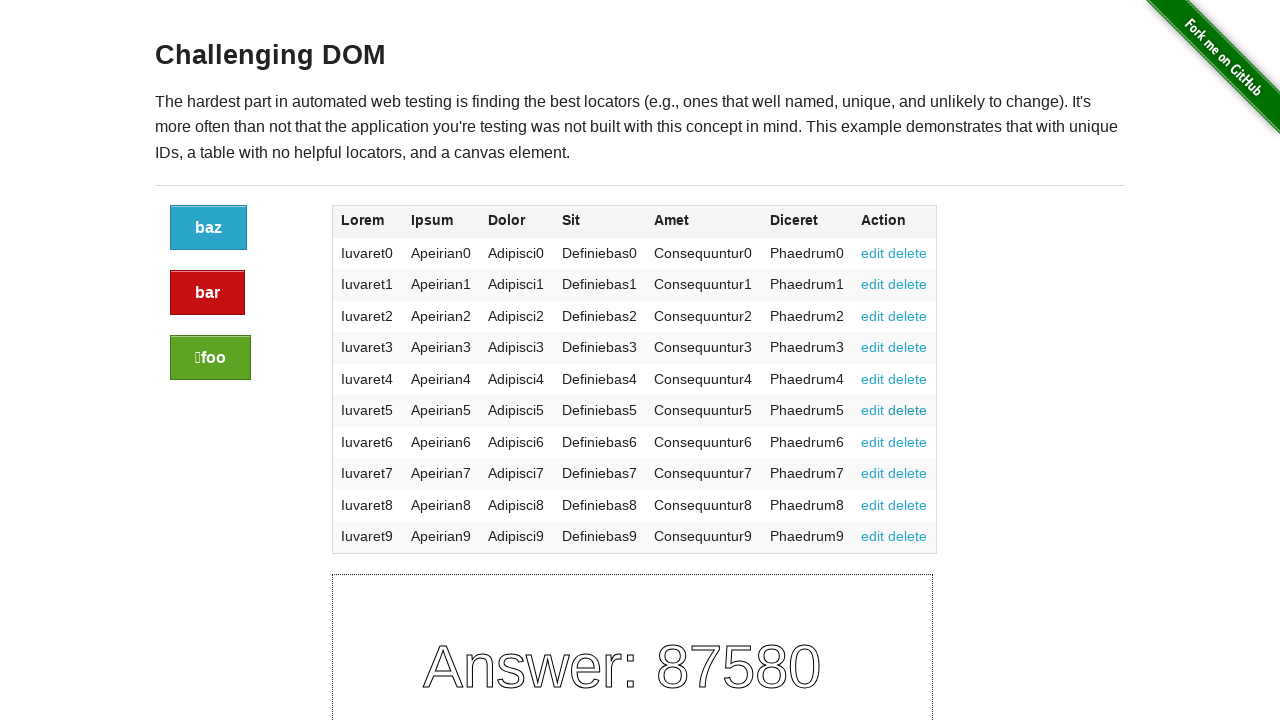

Clicked delete link for row 7 at (908, 442) on tr:nth-child(7) > td:nth-child(7) > a:nth-child(2)
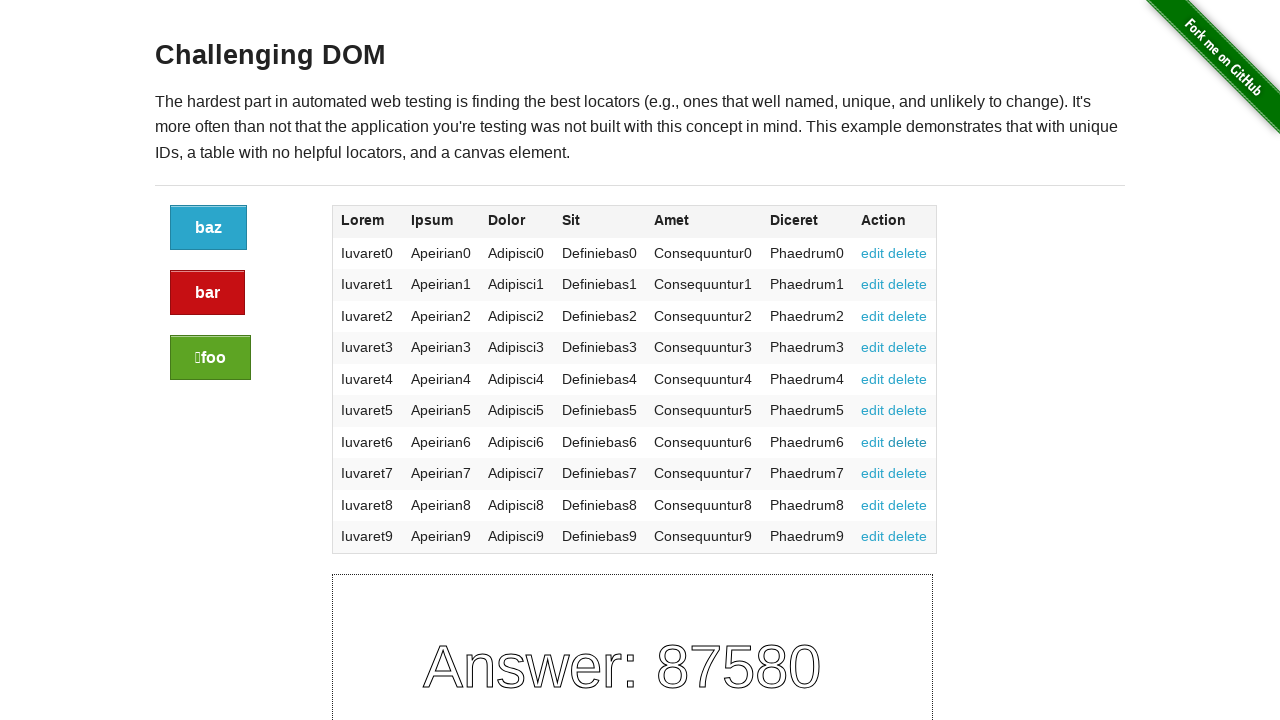

Clicked delete link for row 8 at (908, 473) on tr:nth-child(8) > td:nth-child(7) > a:nth-child(2)
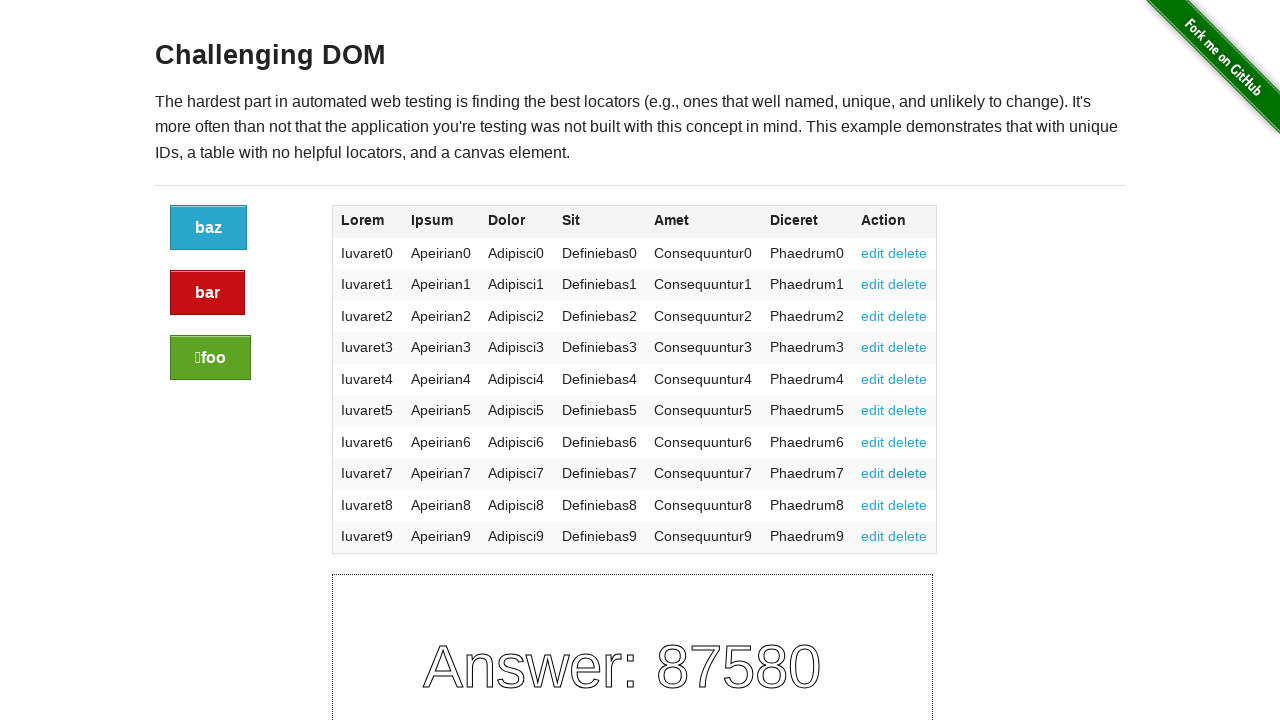

Clicked delete link for row 9 at (908, 505) on tr:nth-child(9) > td:nth-child(7) > a:nth-child(2)
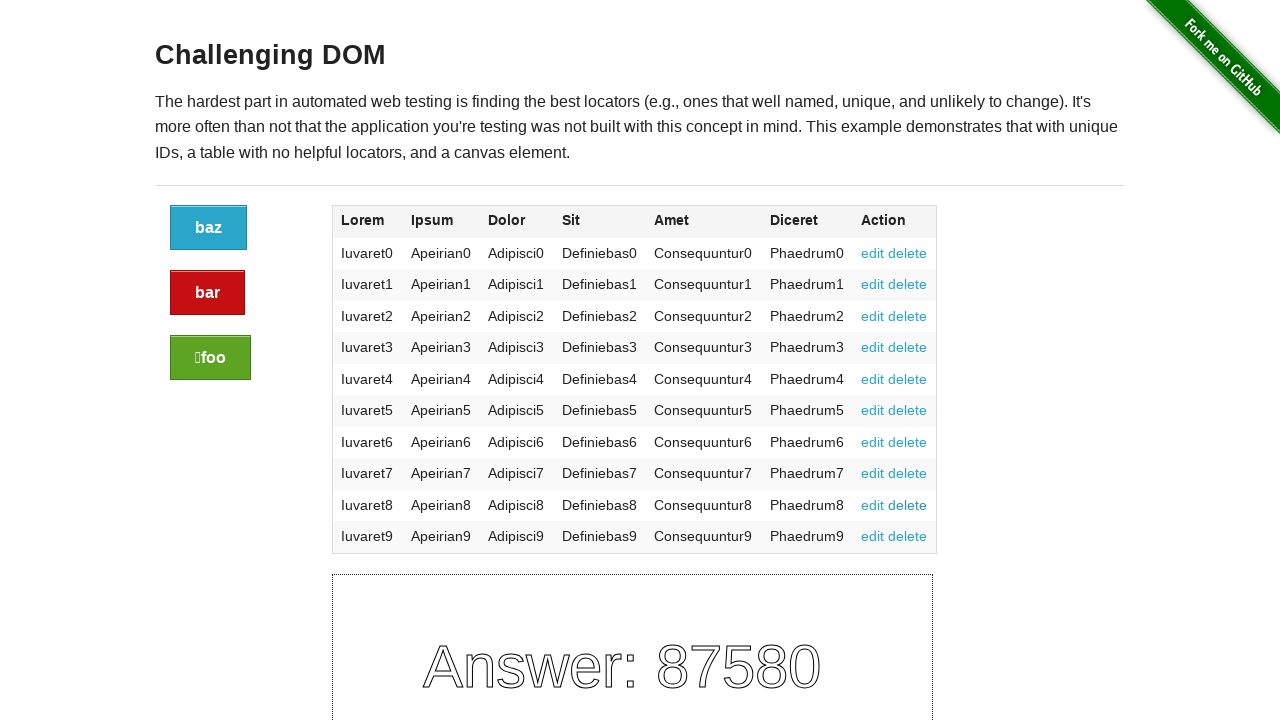

Clicked delete link for row 10 at (908, 536) on tr:nth-child(10) > td:nth-child(7) > a:nth-child(2)
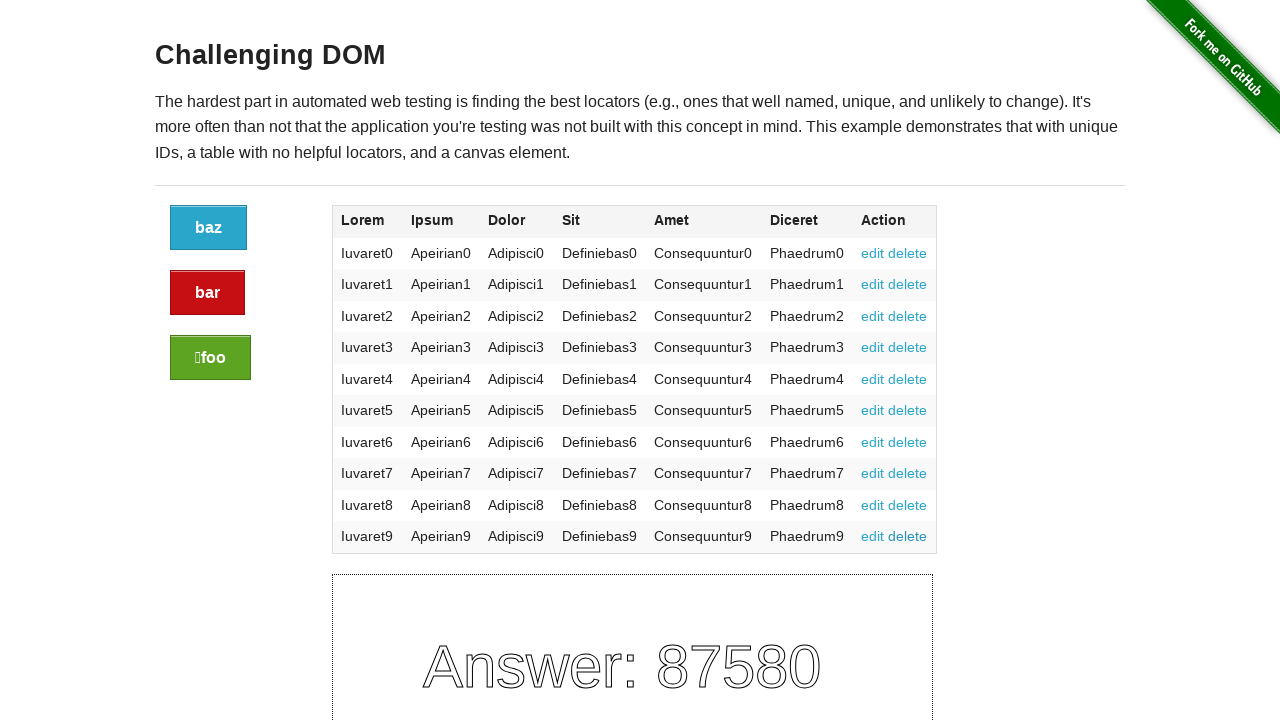

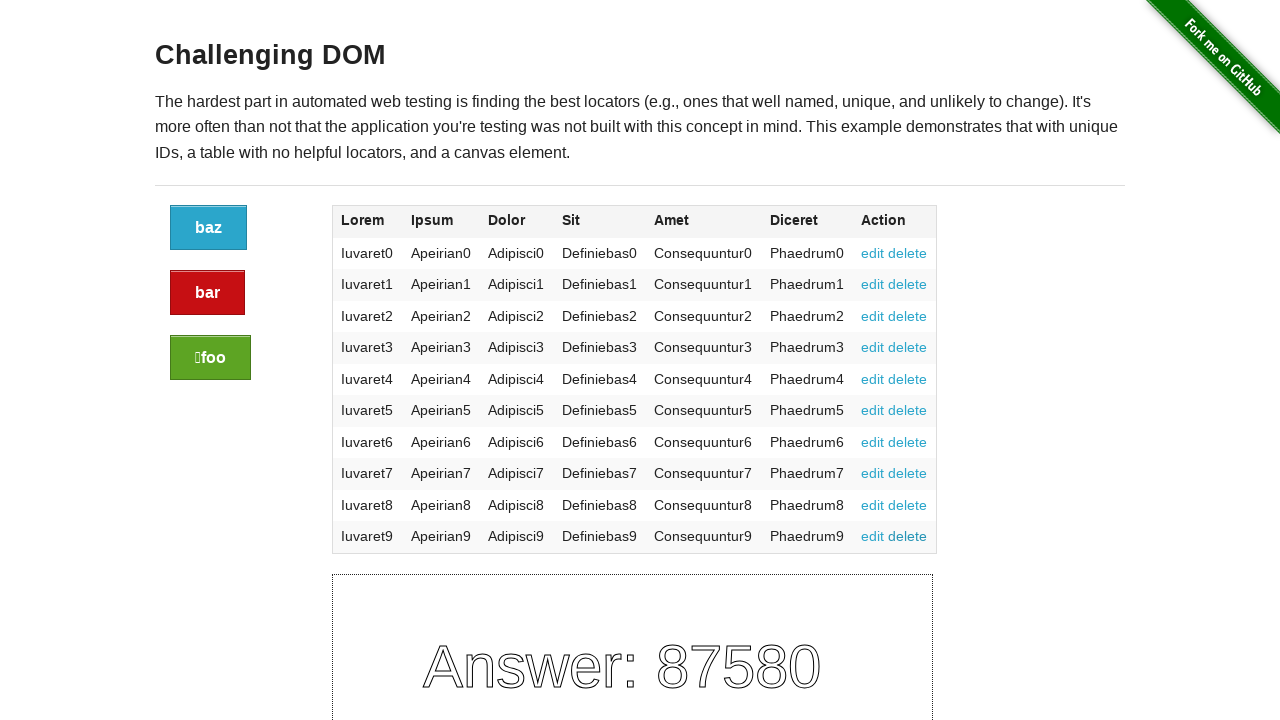